Tests file upload functionality on a demo site by uploading a text file to an input element and verifying the upload completes.

Starting URL: https://demo.automationtesting.in/FileUpload.html

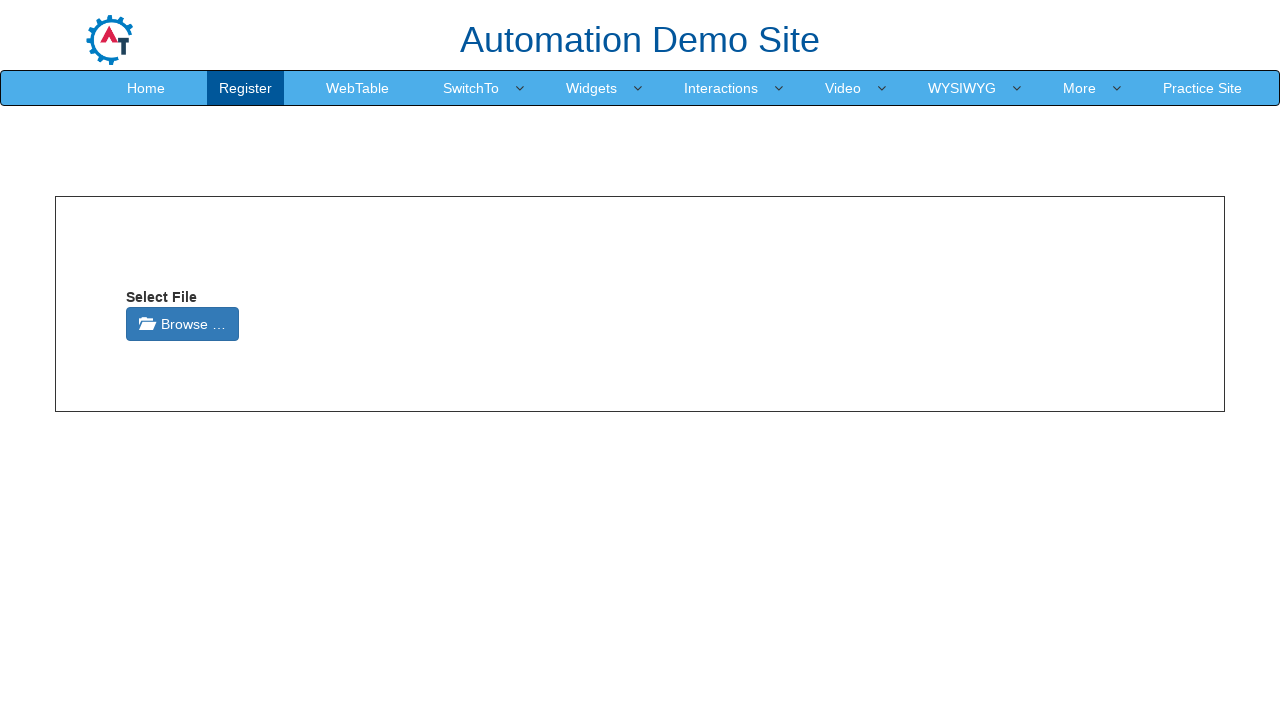

Located file upload input element with ID 'input-4'
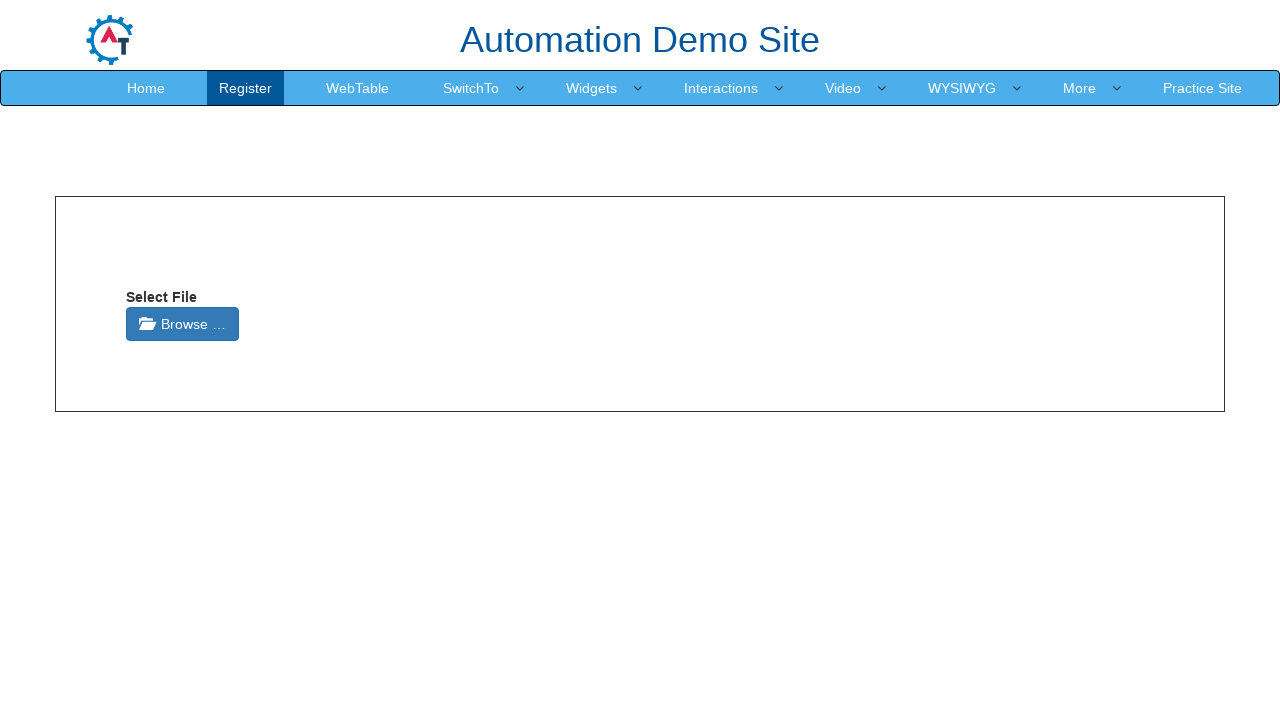

Uploaded test file to the input element
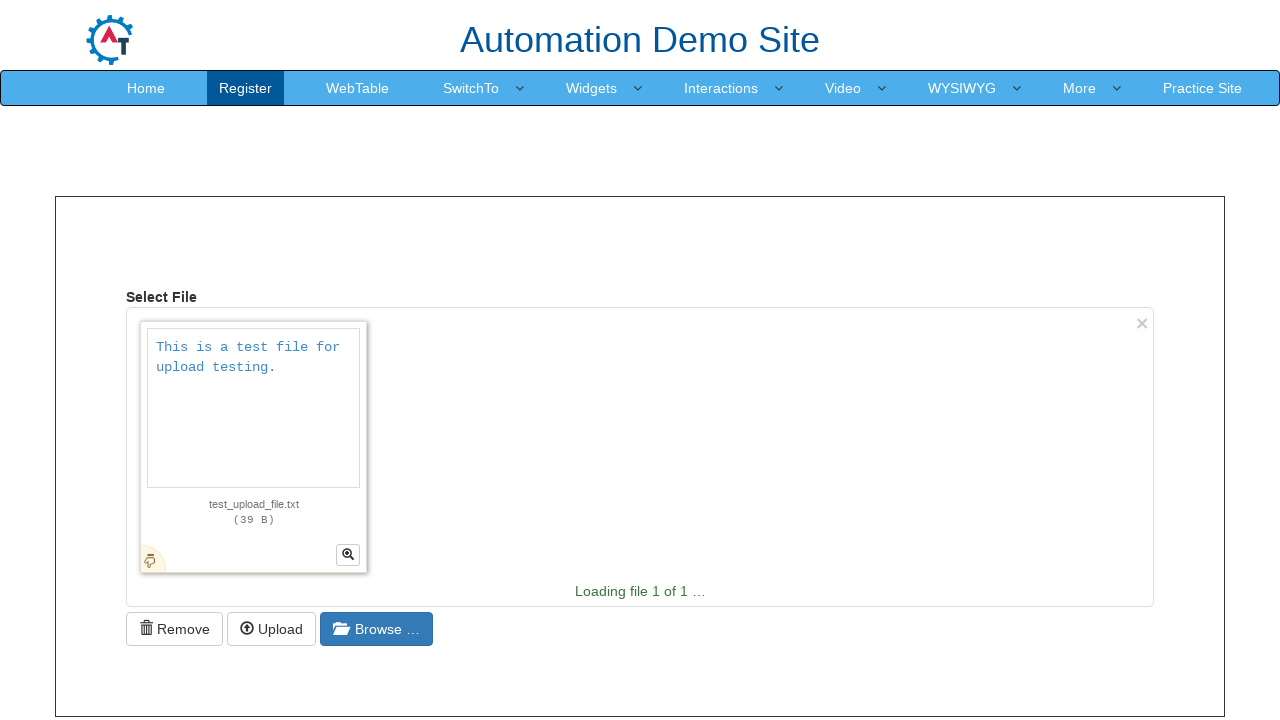

Waited 2 seconds for file upload to process
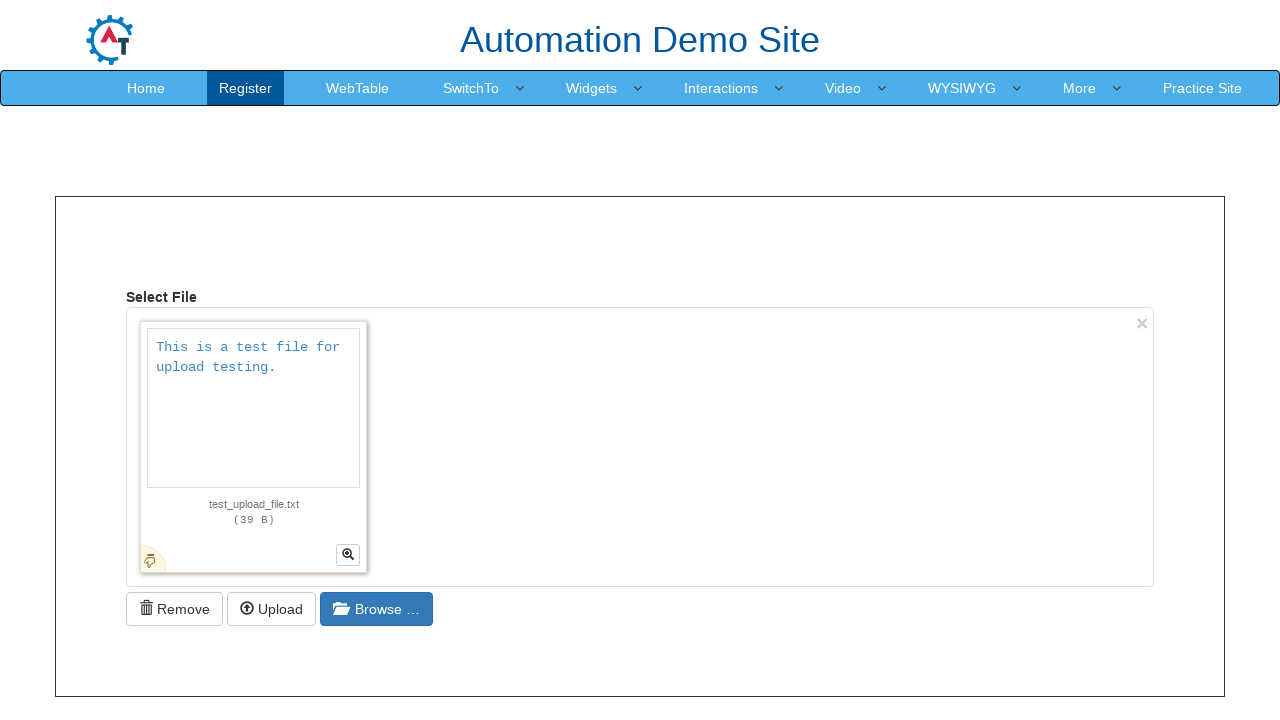

Cleaned up temporary test file
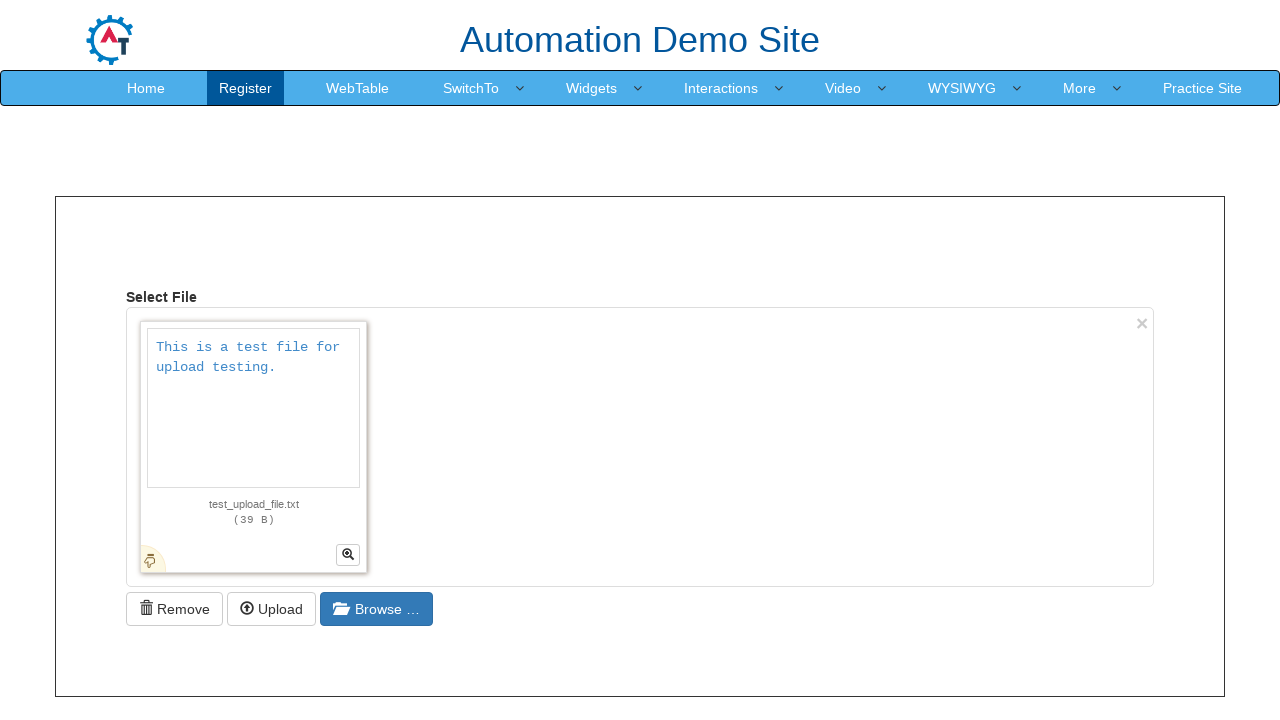

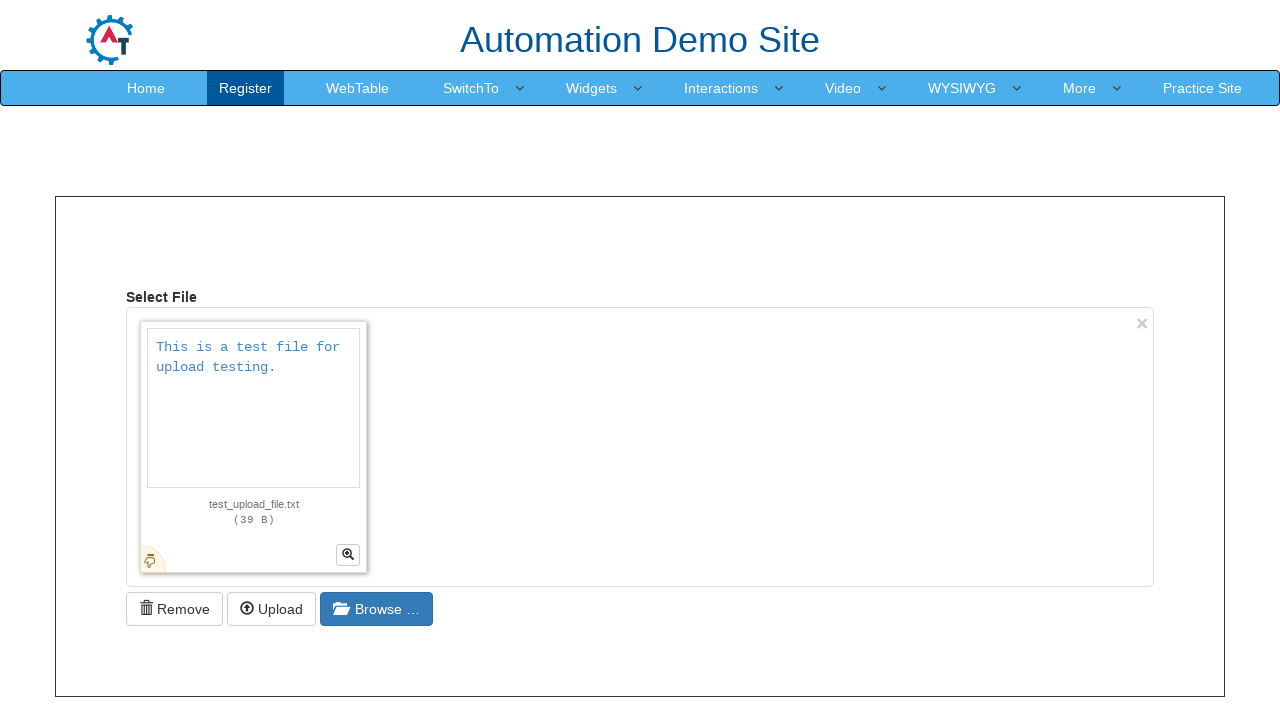